Tests the Contact Us functionality by navigating to the contact page, filling out the contact form with name, email, subject, and feedback, then submitting the form.

Starting URL: https://automationexercise.com/category_products/6

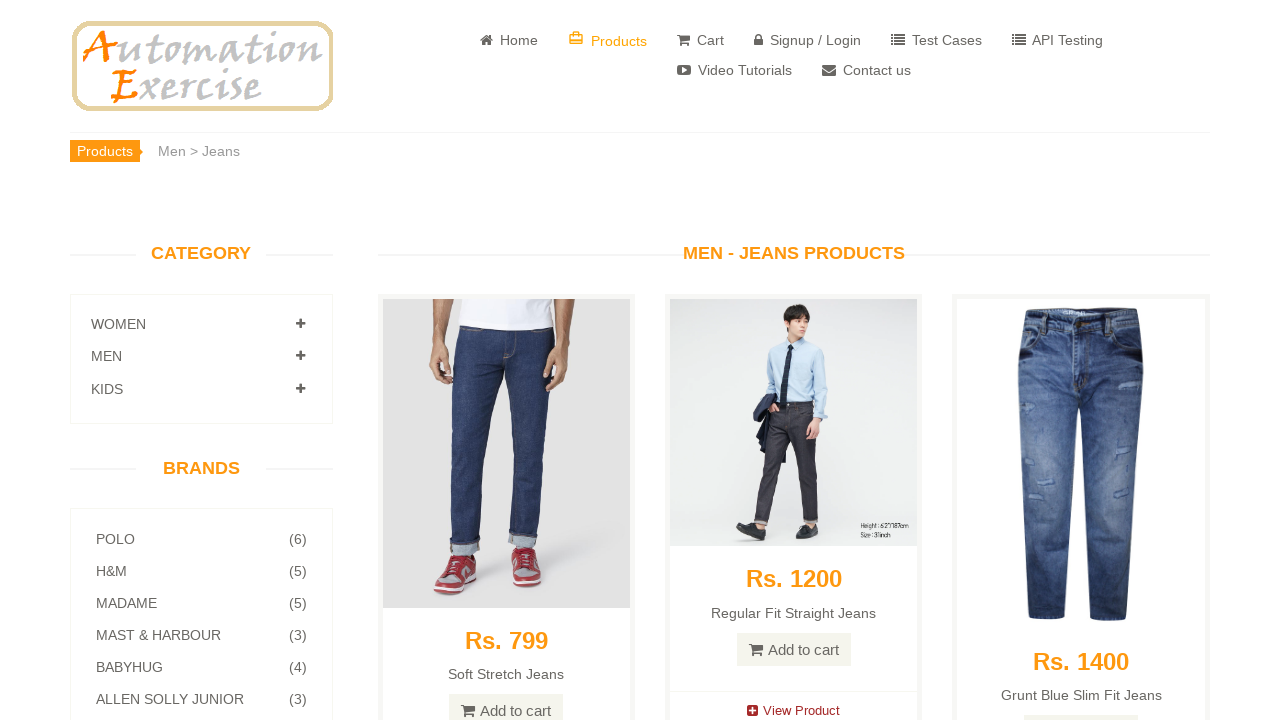

Clicked on Contact Us button at (866, 70) on a:has-text(' Contact us')[href='/contact_us']
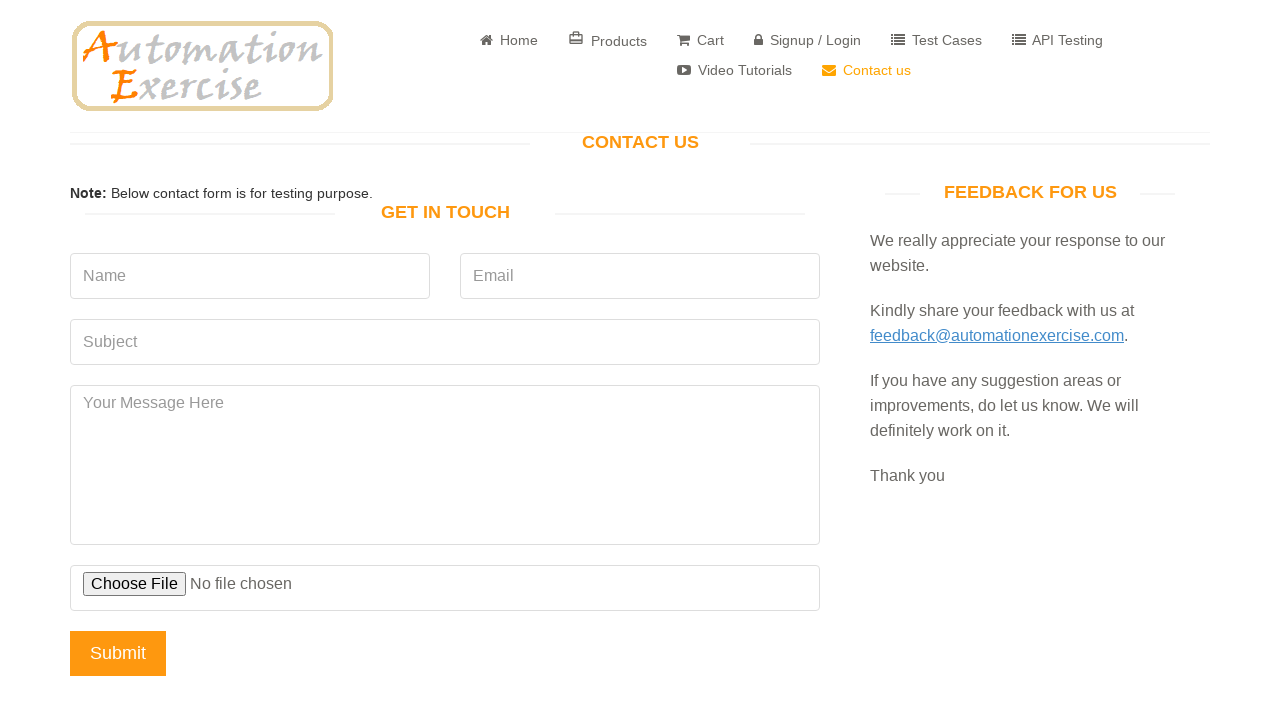

Contact Us page heading loaded
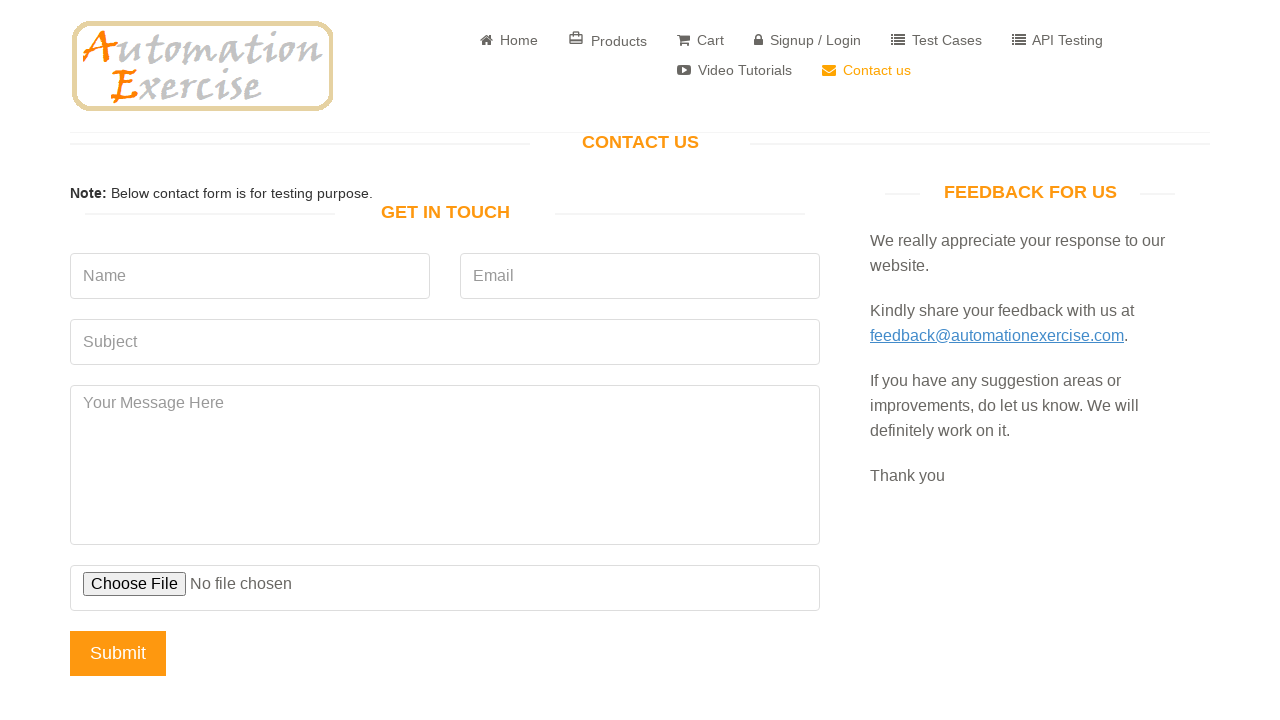

Get In Touch heading is now visible
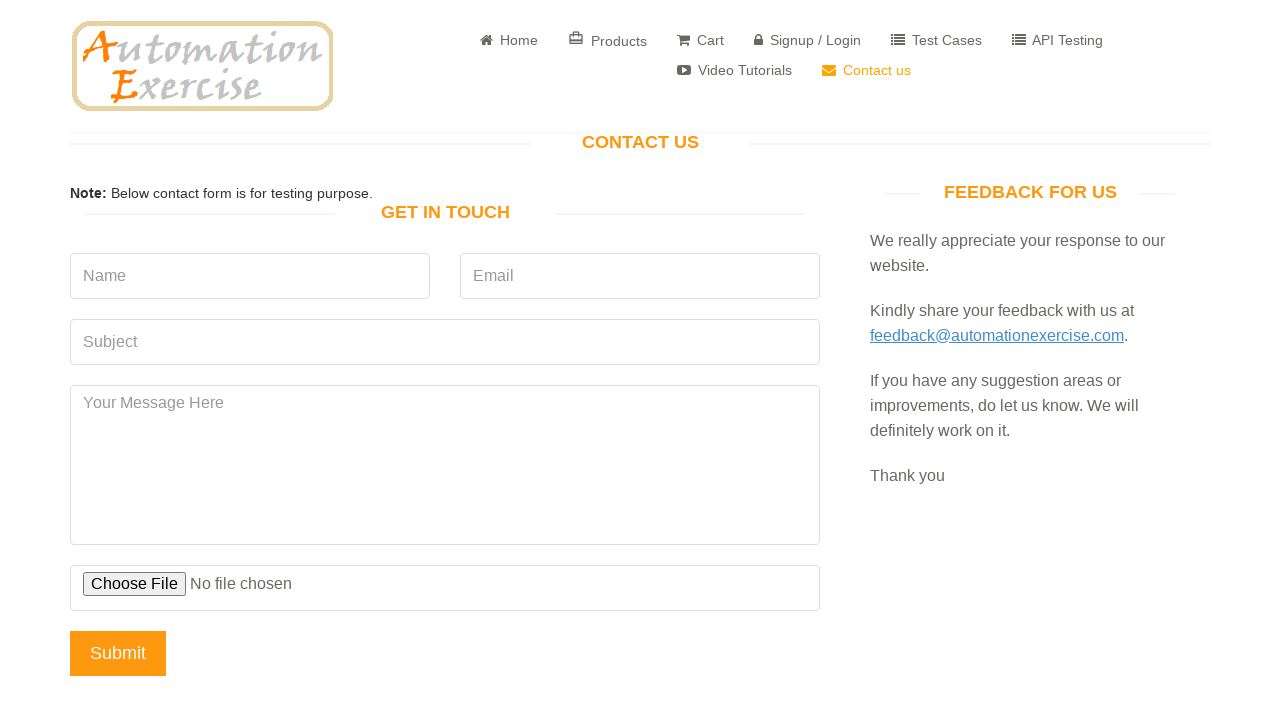

Filled name field with 'Sonal Sharma' on input[placeholder='Name']
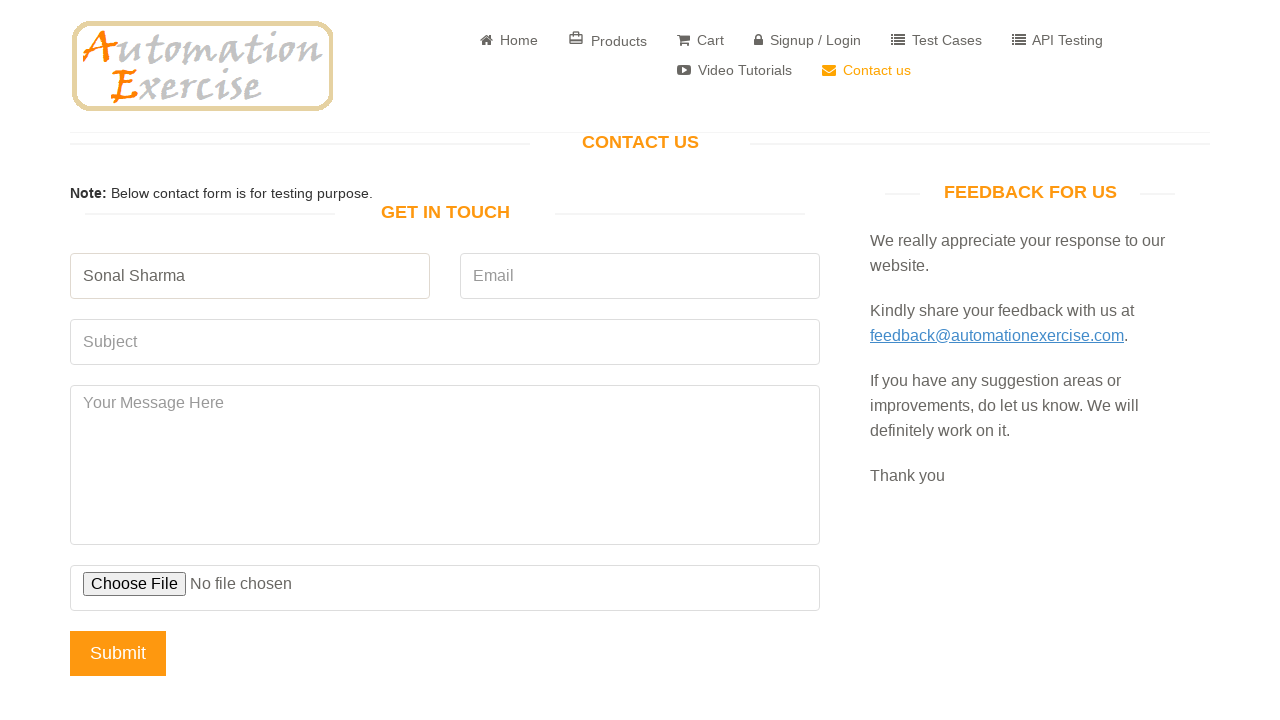

Filled email field with 'testuser_contactform@example.com' on input[placeholder='Email']
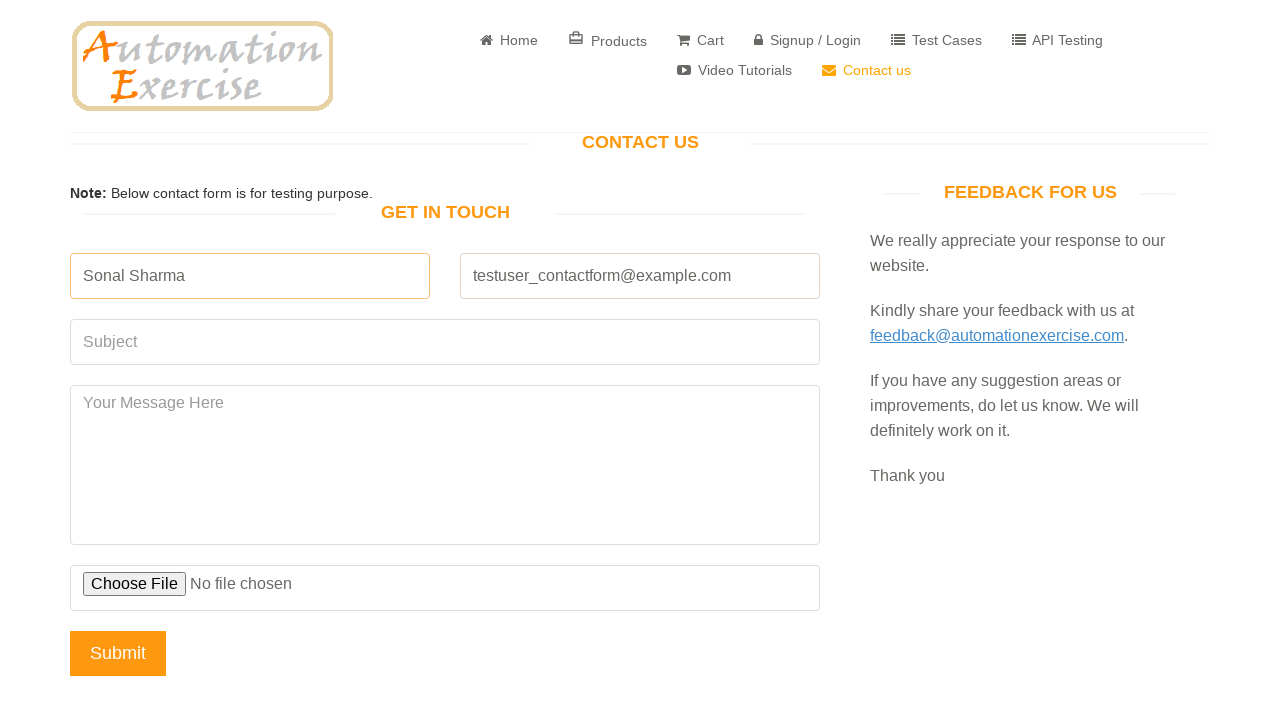

Filled subject field with 'Feedback testing' on input[placeholder='Subject']
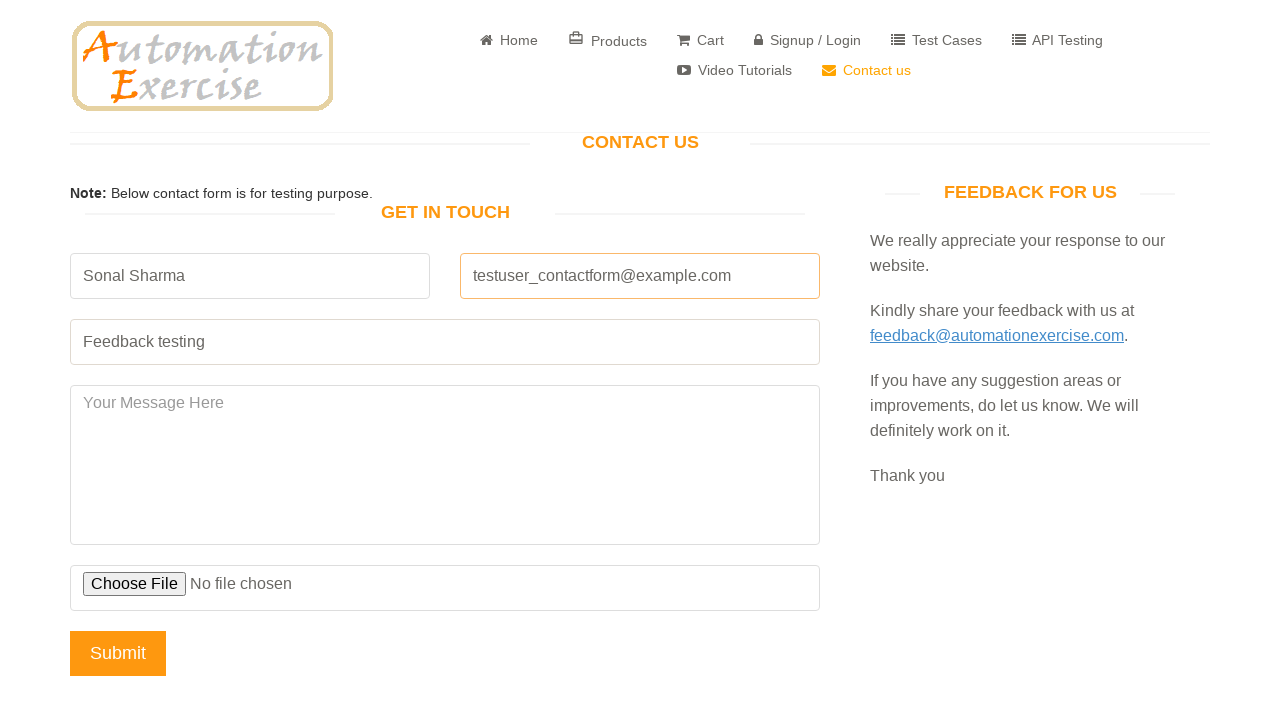

Filled feedback message with test content on textarea#message
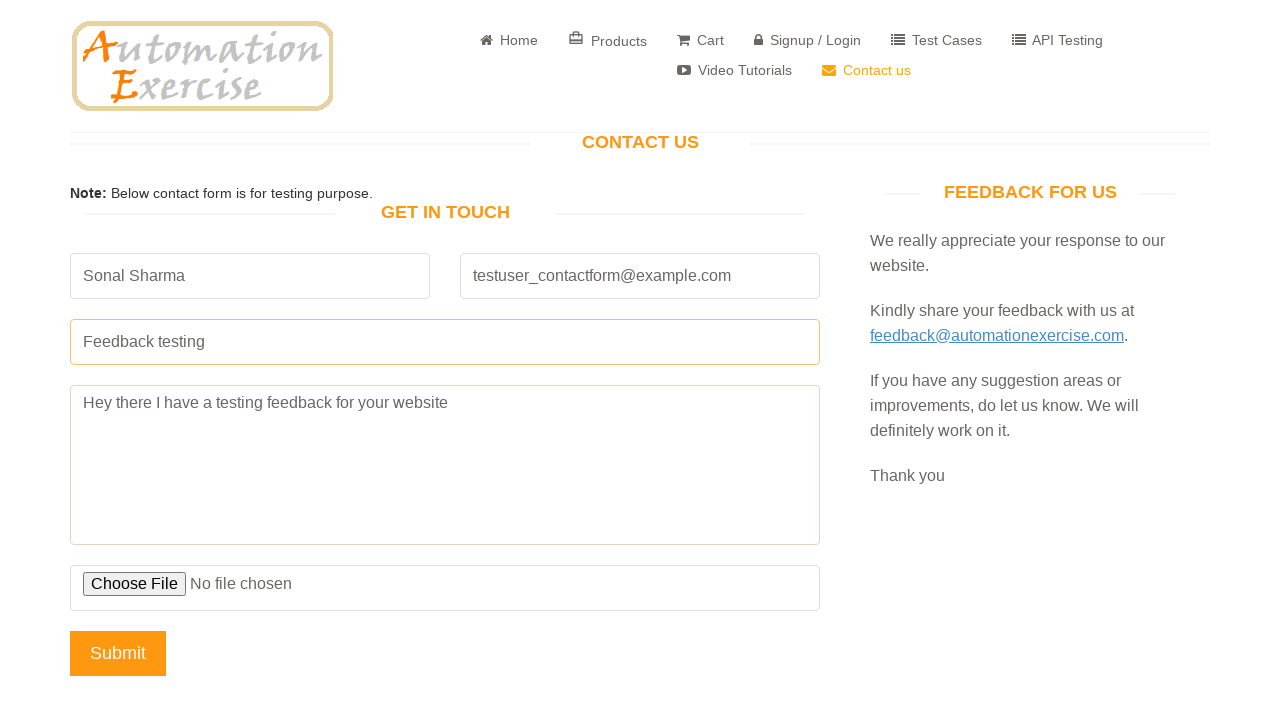

Clicked submit button to send feedback form at (118, 653) on input[name='submit']
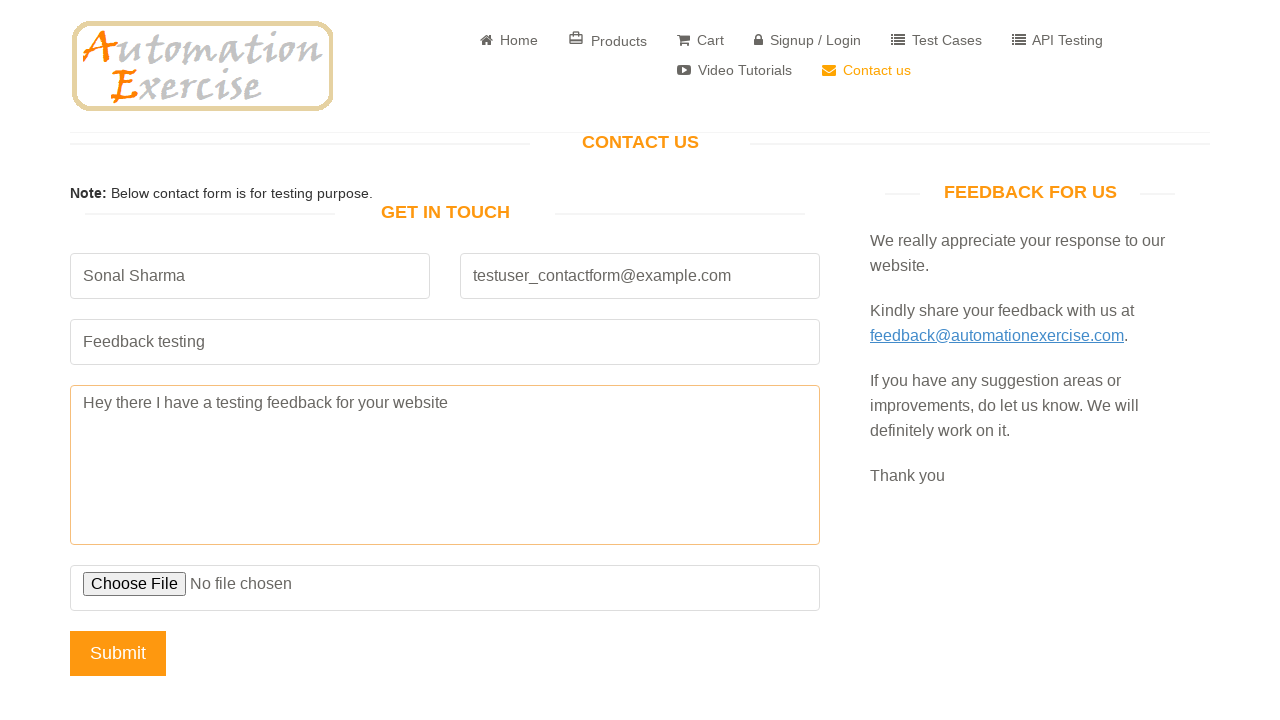

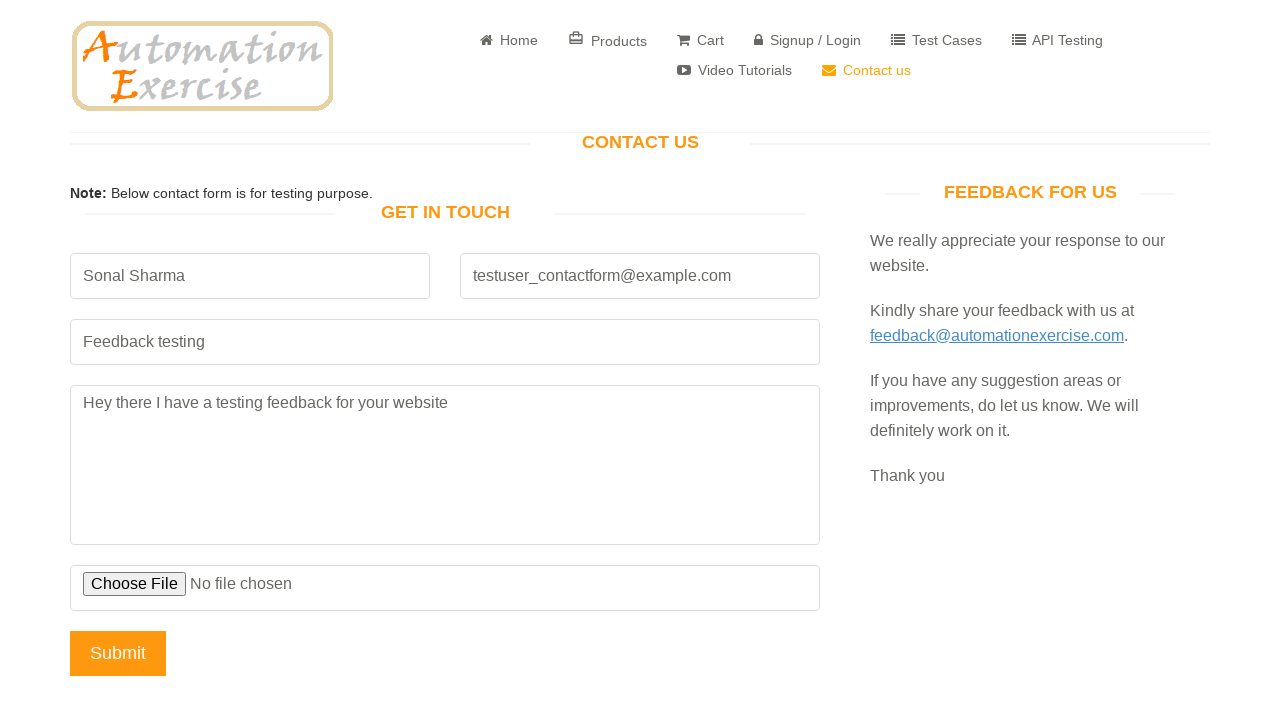